Tests JavaScript prompt dialog handling by clicking a button that triggers a prompt, entering text, and accepting it

Starting URL: http://the-internet.herokuapp.com/javascript_alerts

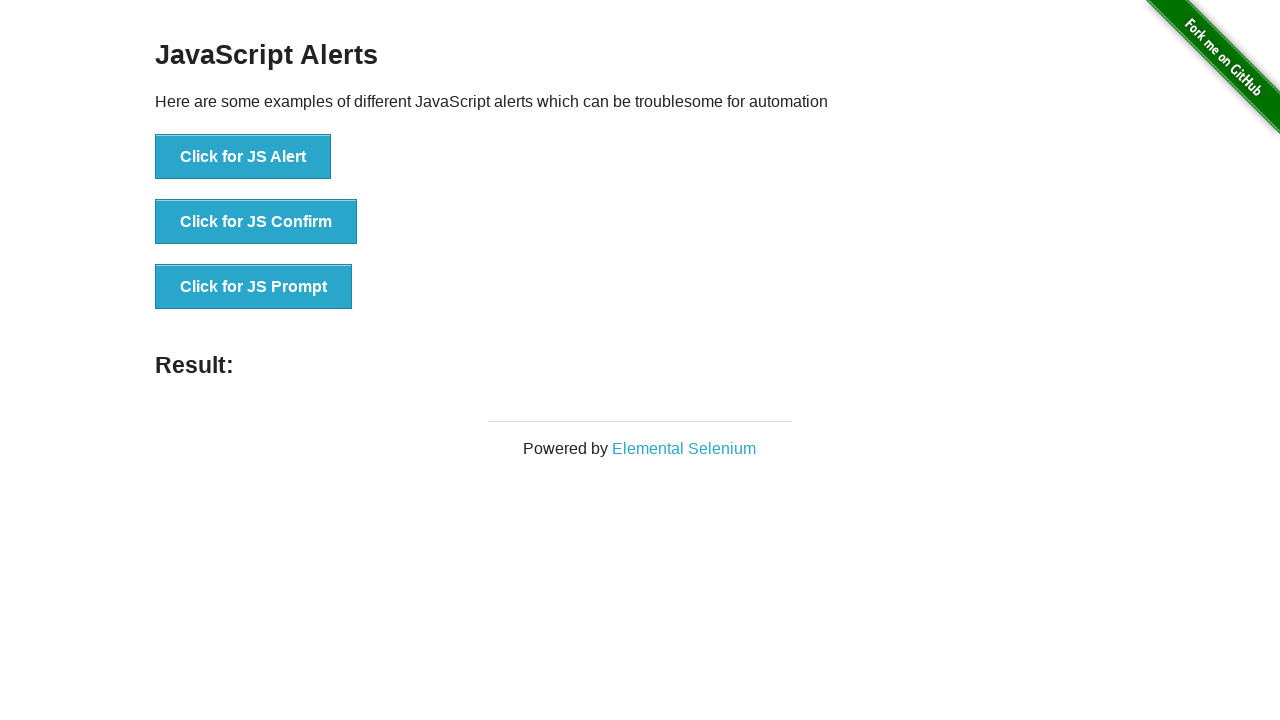

Set up dialog handler to accept prompt with text 'вапыва'
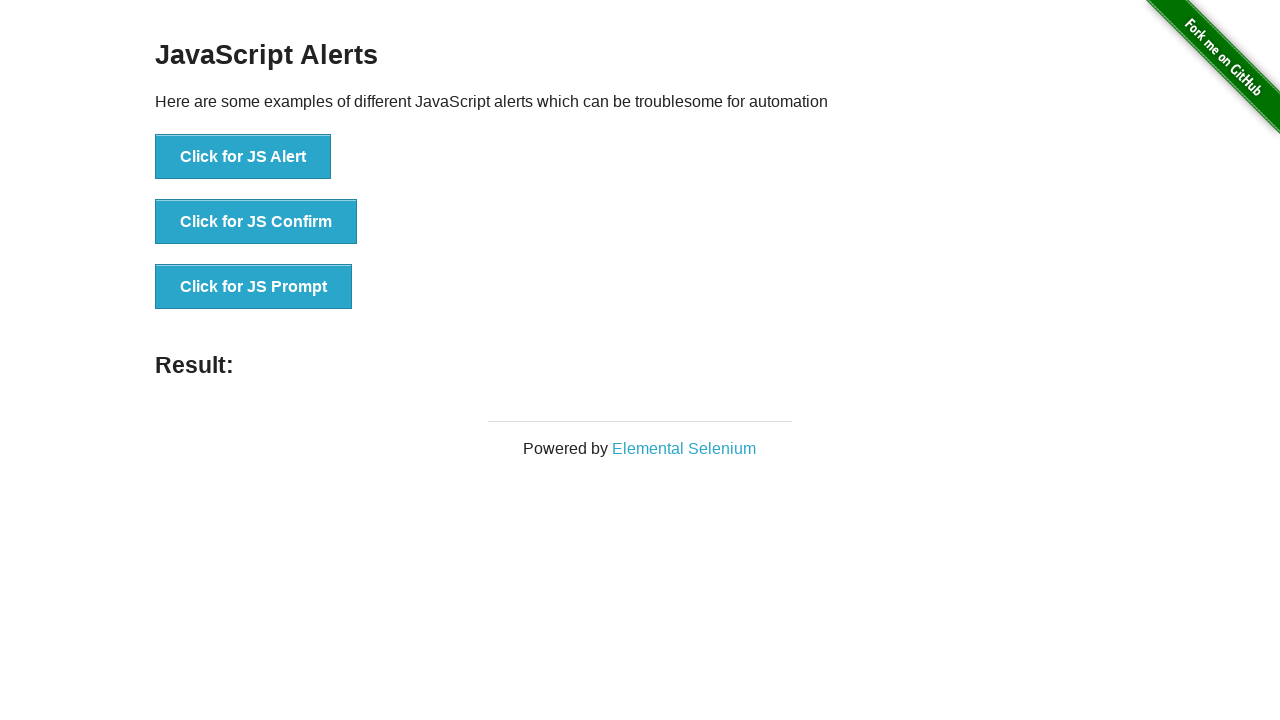

Clicked button to trigger JavaScript prompt dialog at (254, 287) on xpath=//button[text()='Click for JS Prompt']
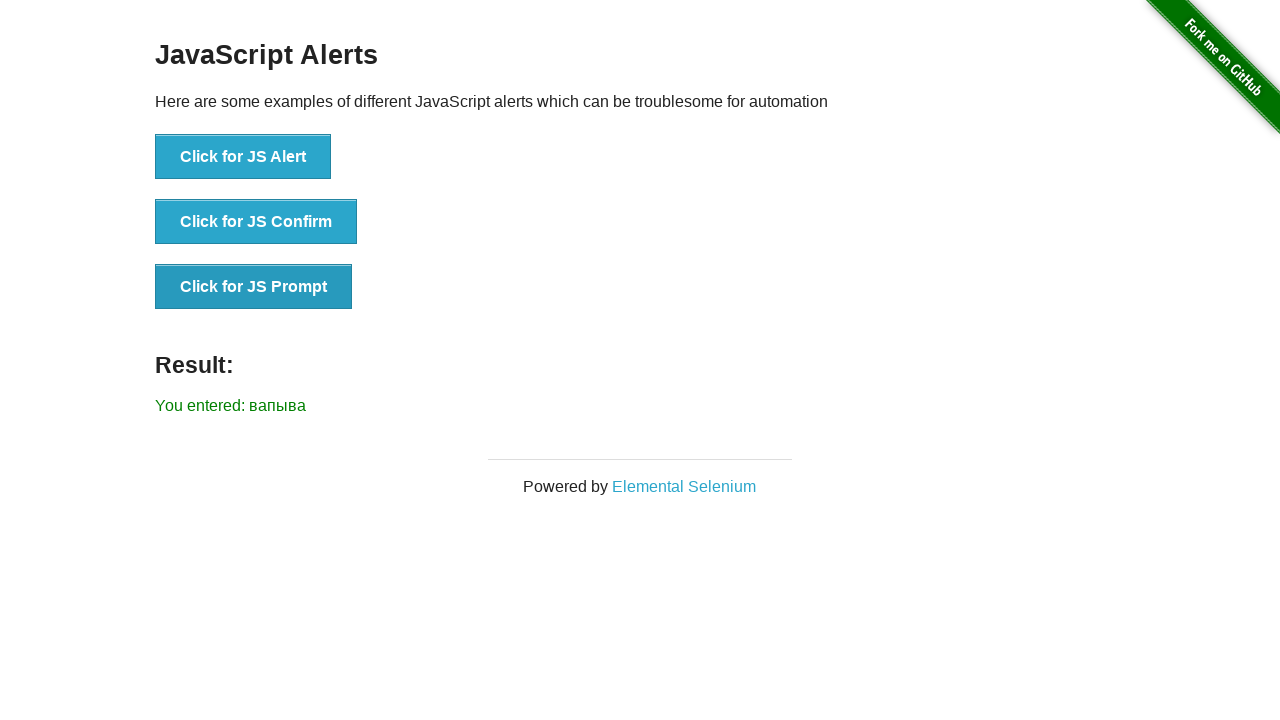

Waited for prompt dialog to be handled
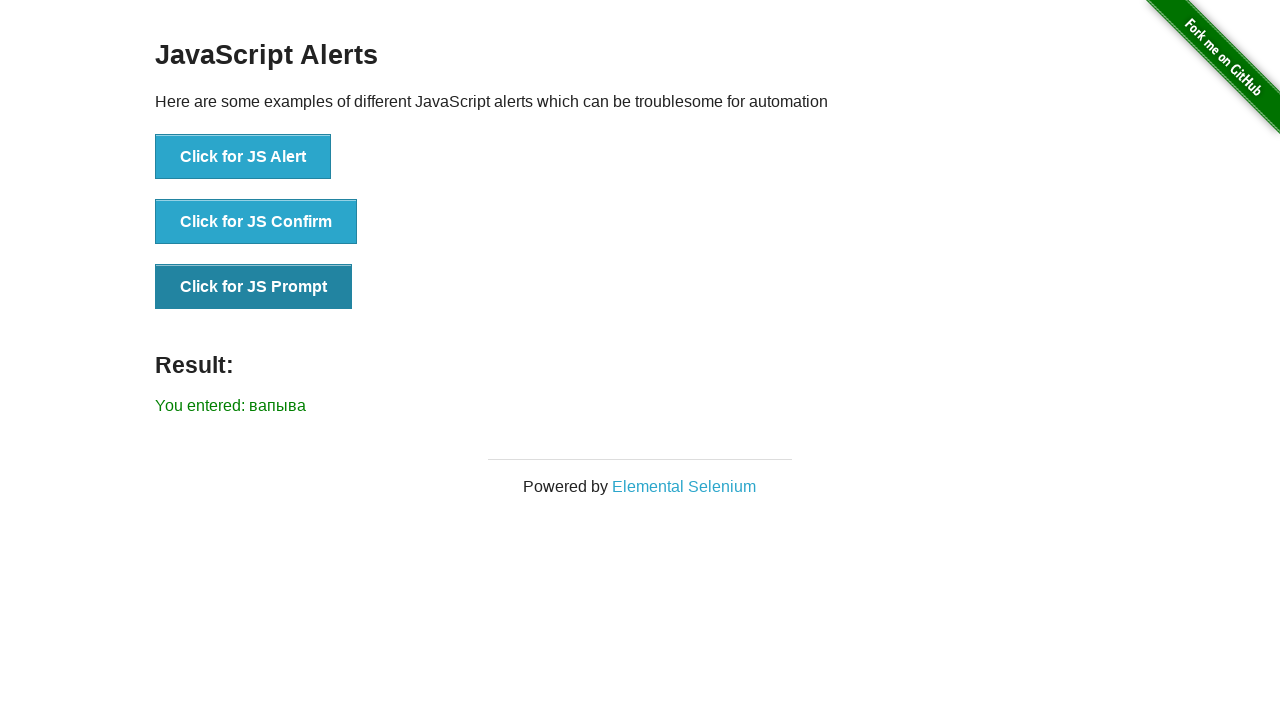

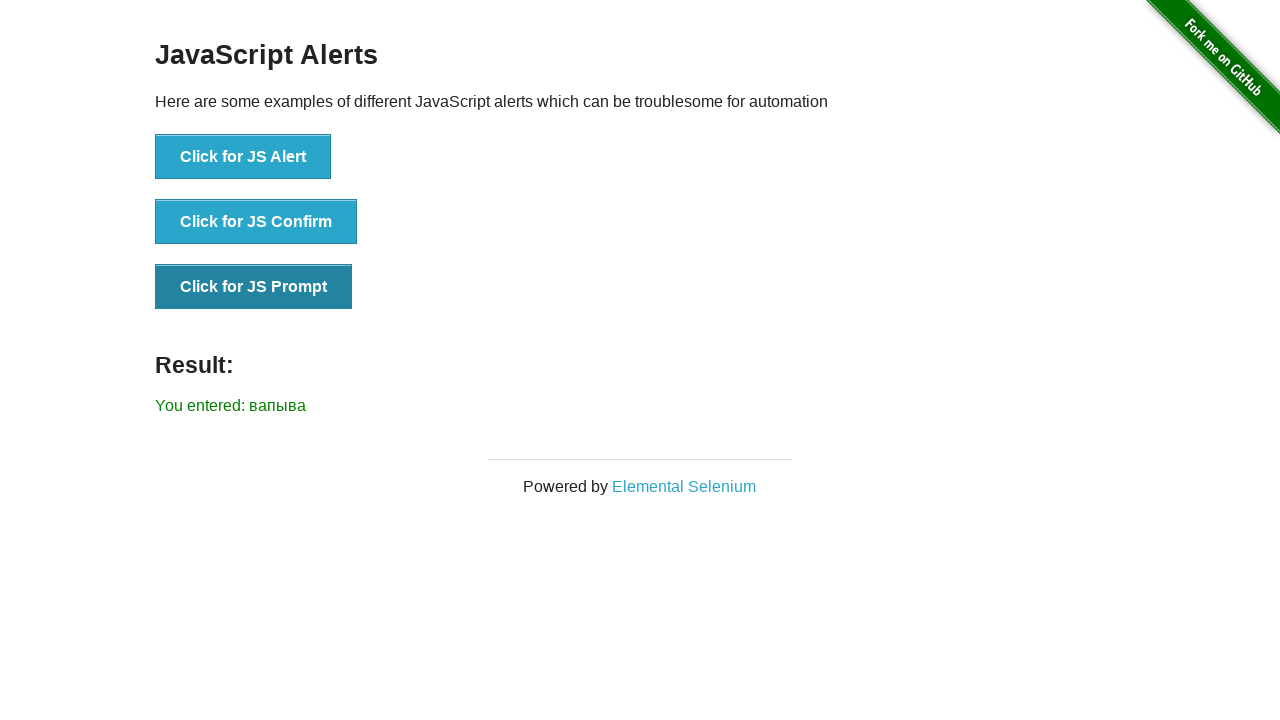